Tests clicking a JavaScript confirm dialog by triggering it and accepting it, then verifying the result shows "You clicked: Ok"

Starting URL: https://the-internet.herokuapp.com/javascript_alerts

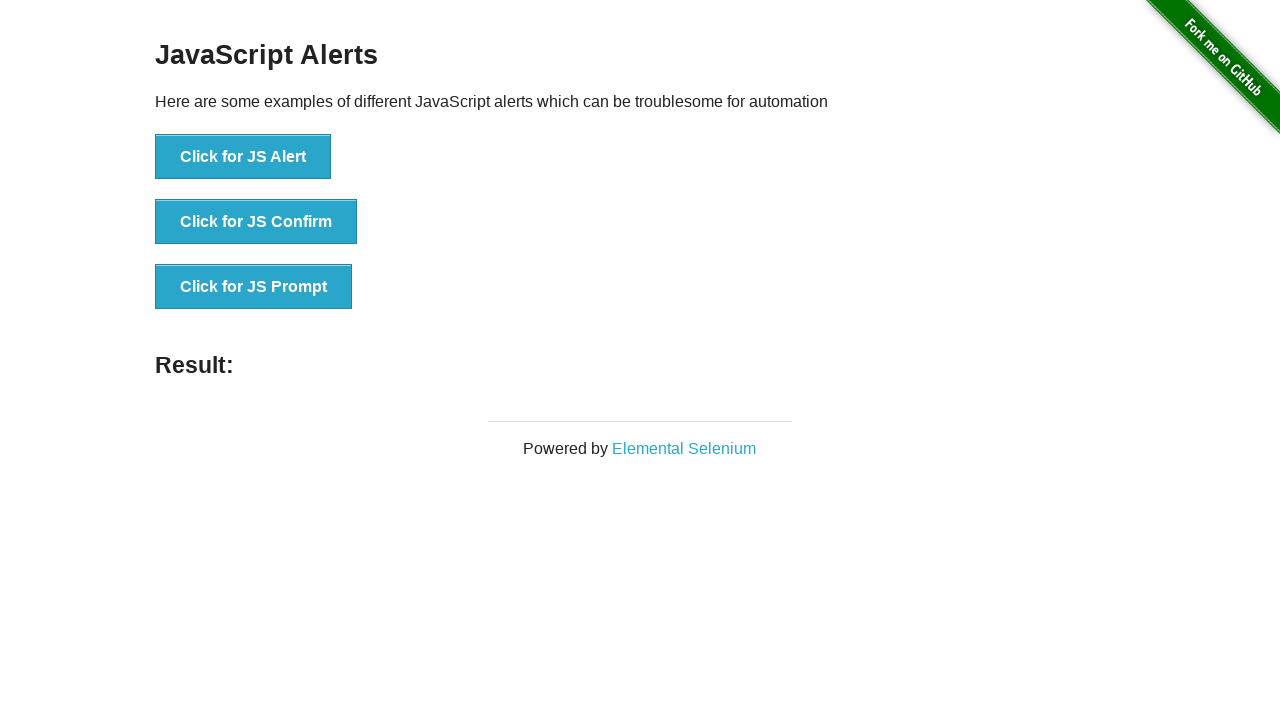

Set up dialog handler to accept confirm dialogs
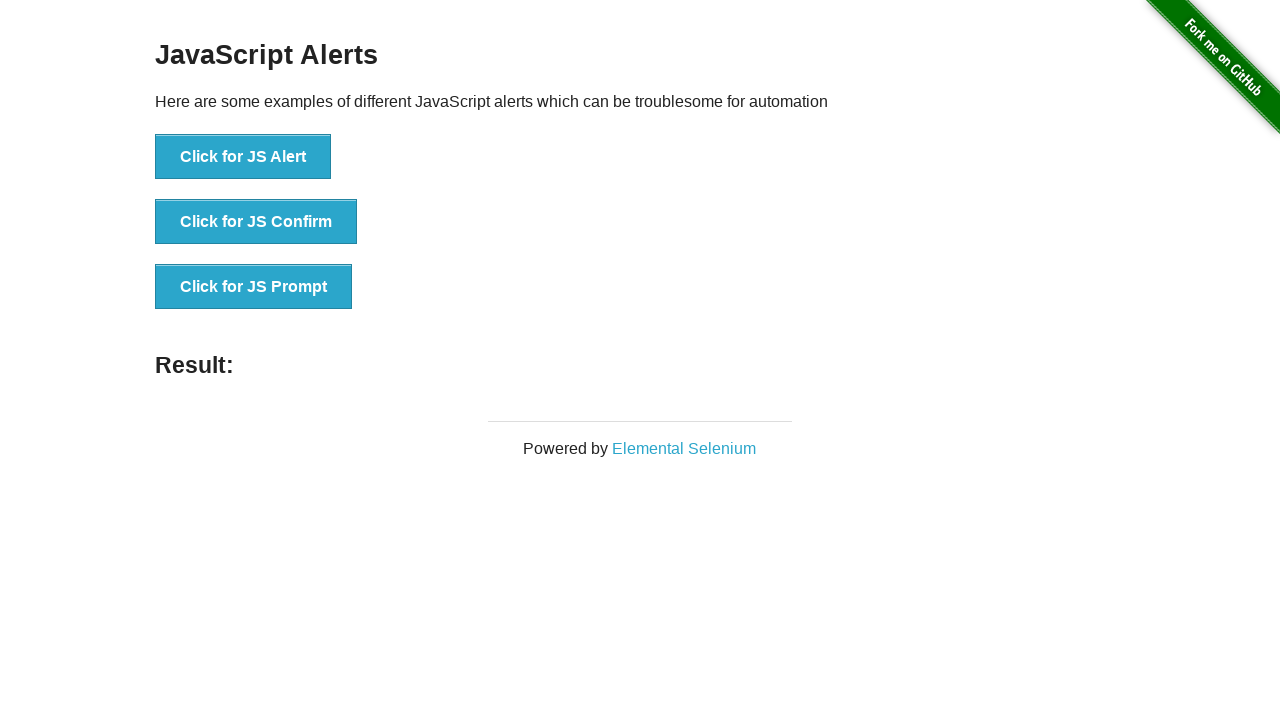

Clicked the JavaScript confirm button to trigger confirm dialog at (256, 222) on button[onclick='jsConfirm()']
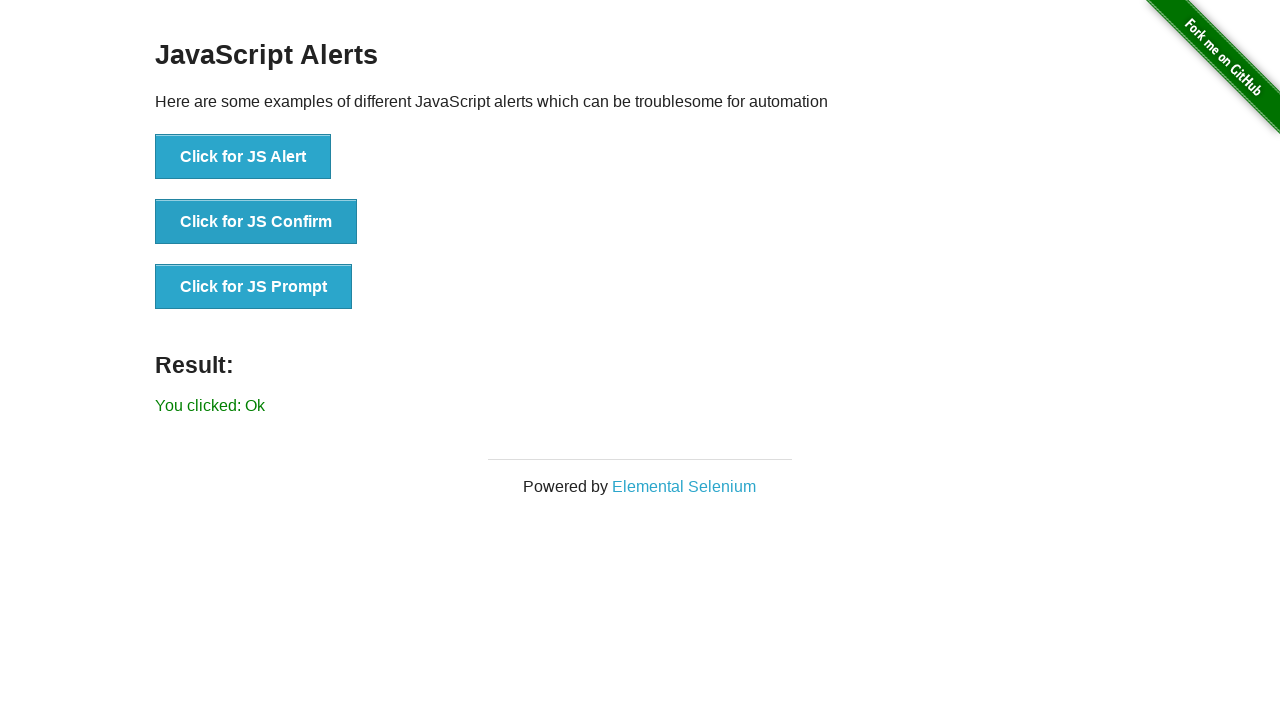

Result message appeared showing 'You clicked: Ok'
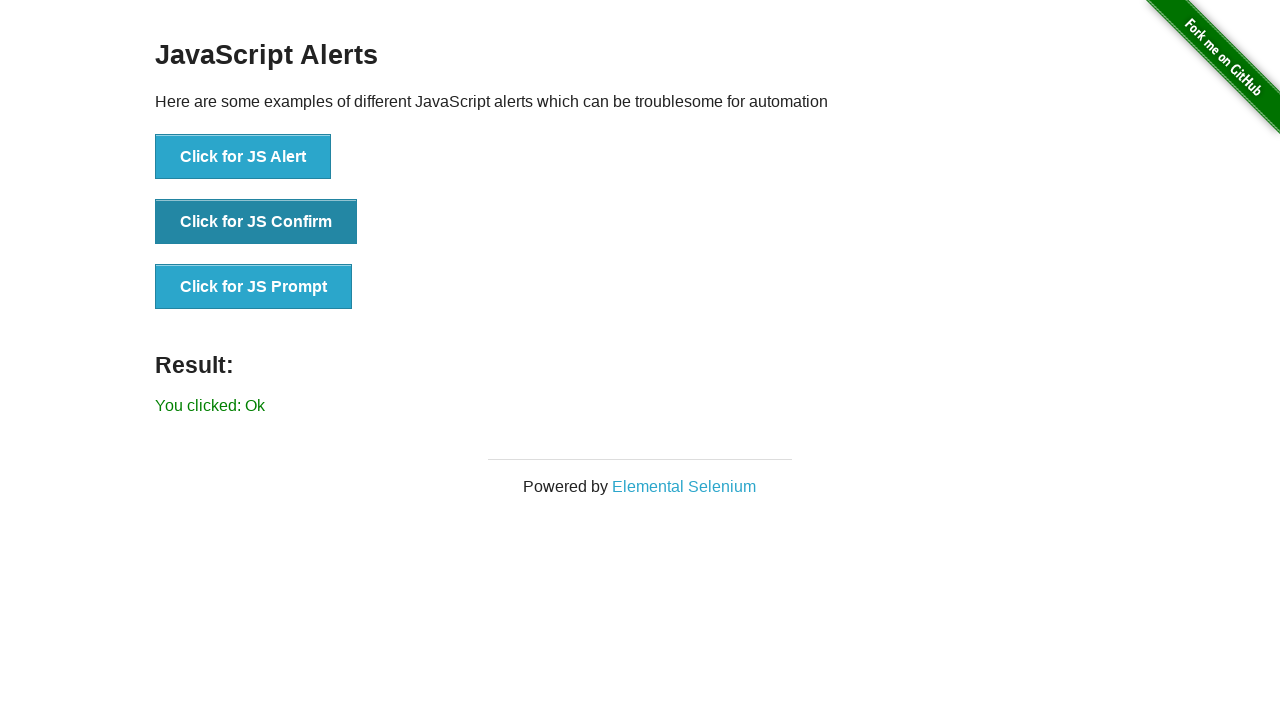

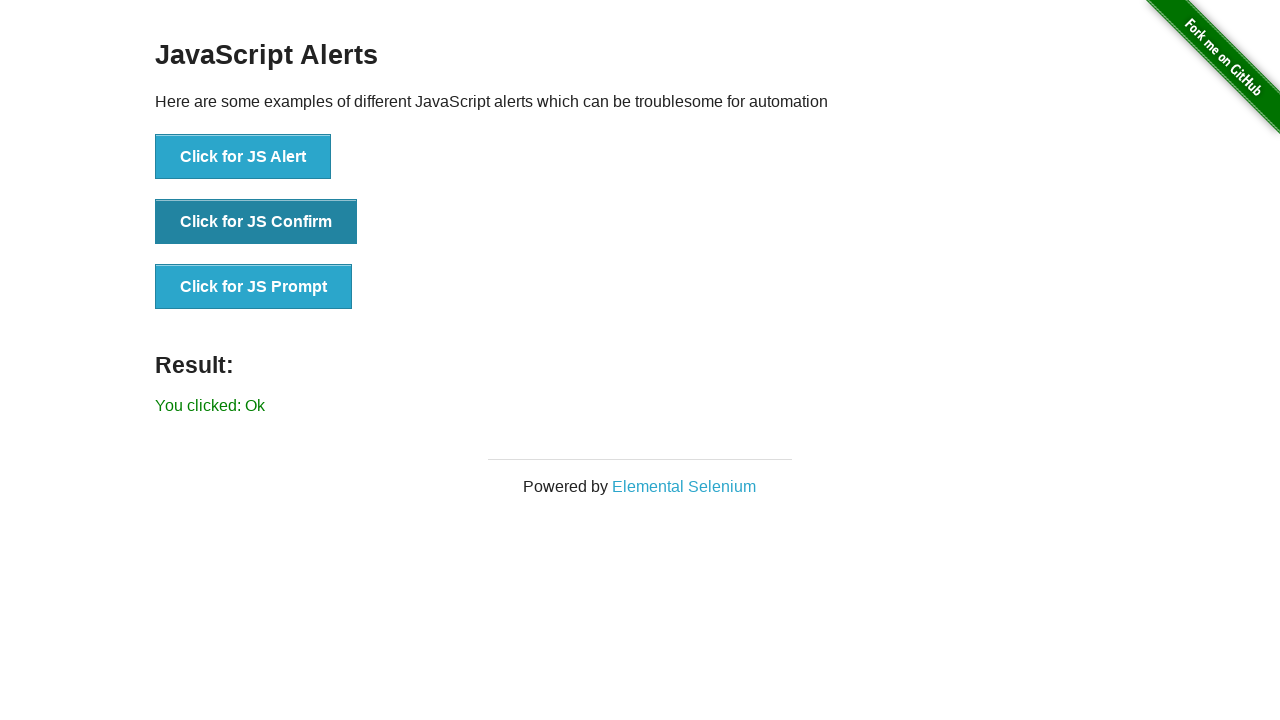